Tests button interactions on the challenging DOM page by clicking different colored buttons and retrieving the red button's text

Starting URL: https://the-internet.herokuapp.com/challenging_dom

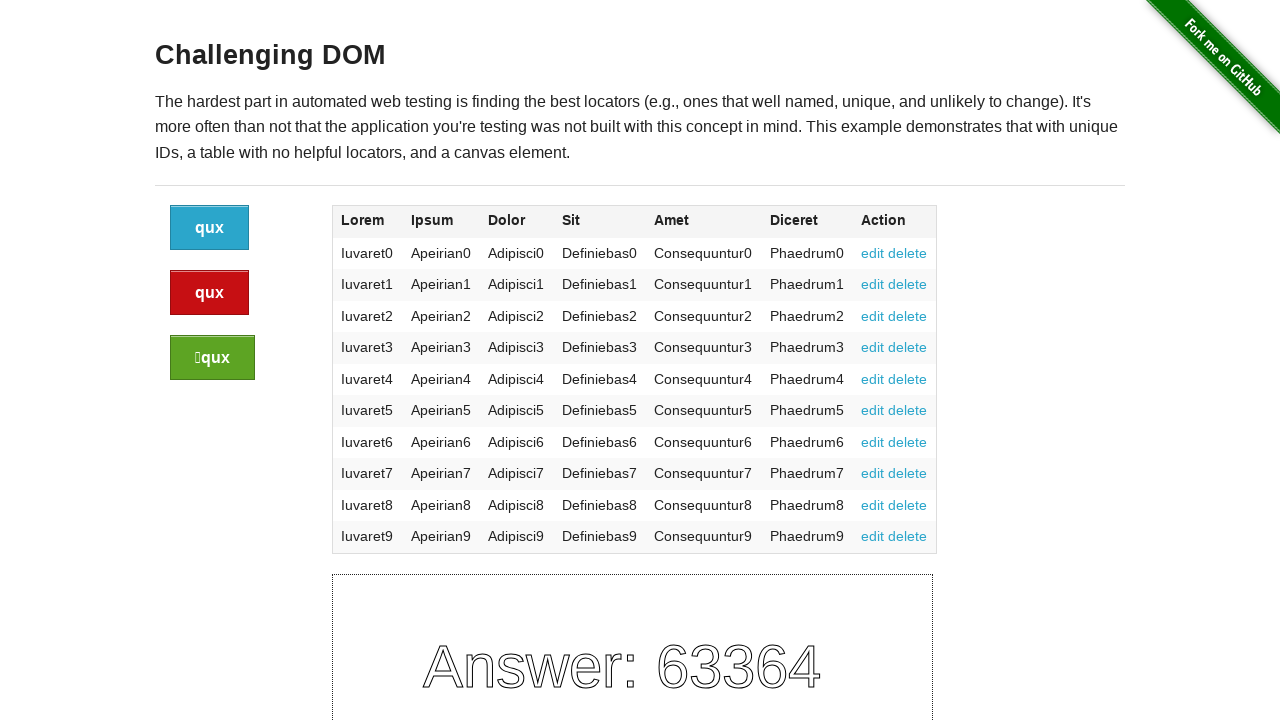

Clicked the green success button at (212, 358) on .button.success
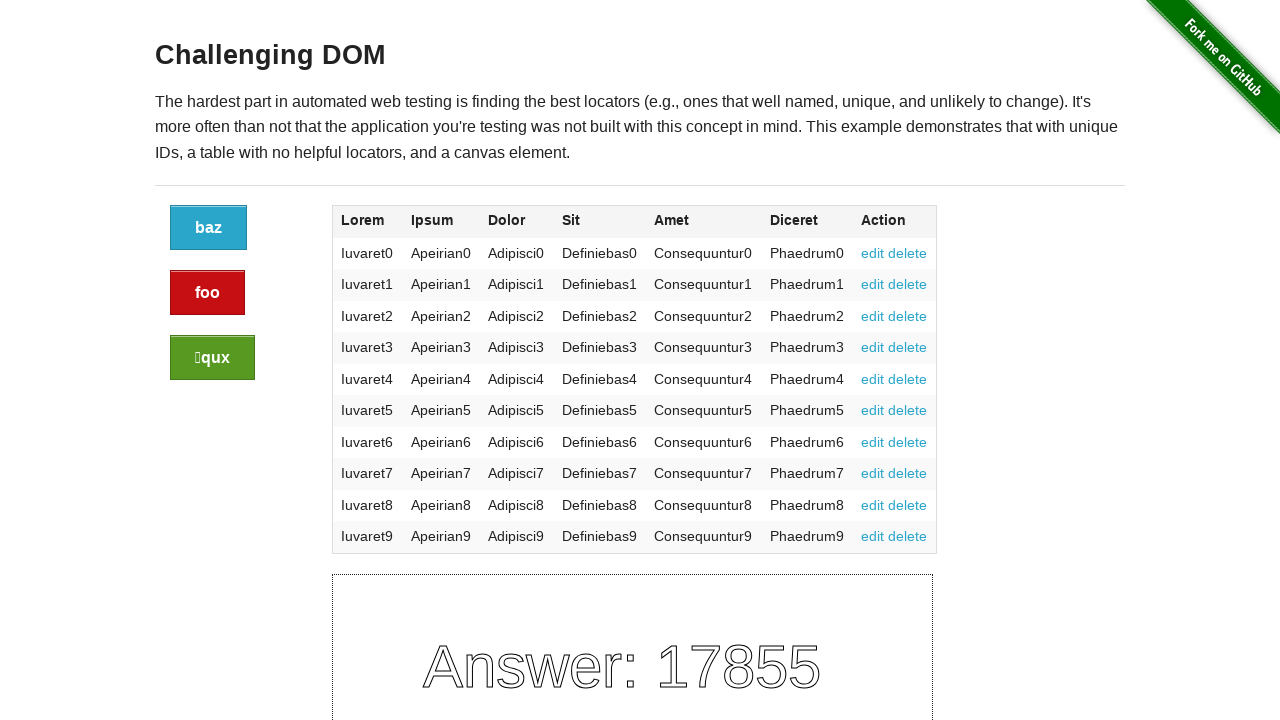

Clicked the blue button at (208, 228) on .button:not(.success):not(.alert)
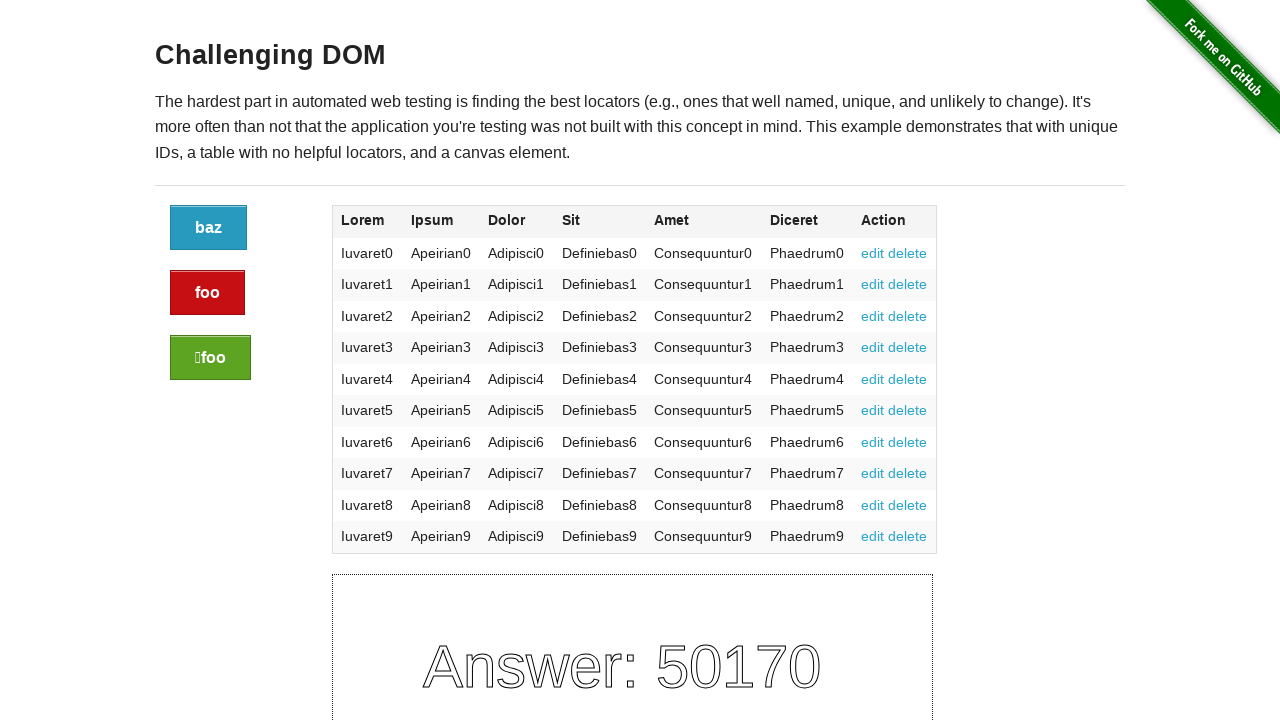

Retrieved red alert button text: 'foo'
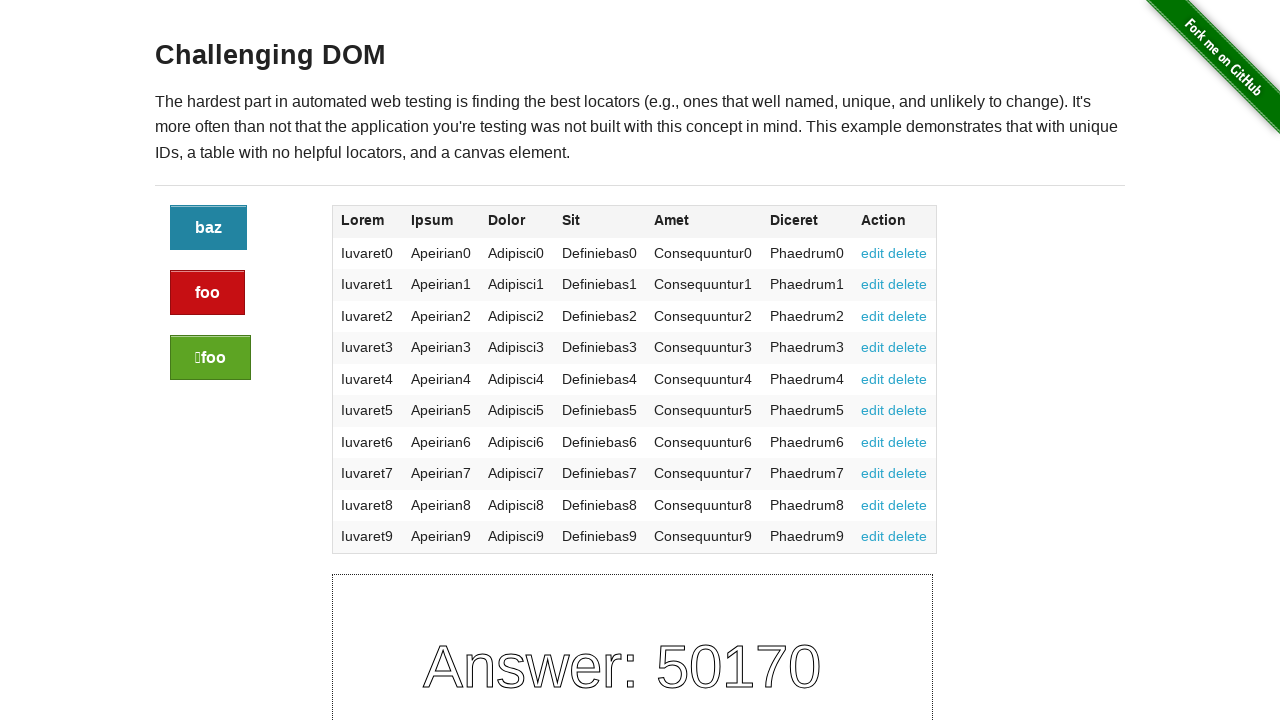

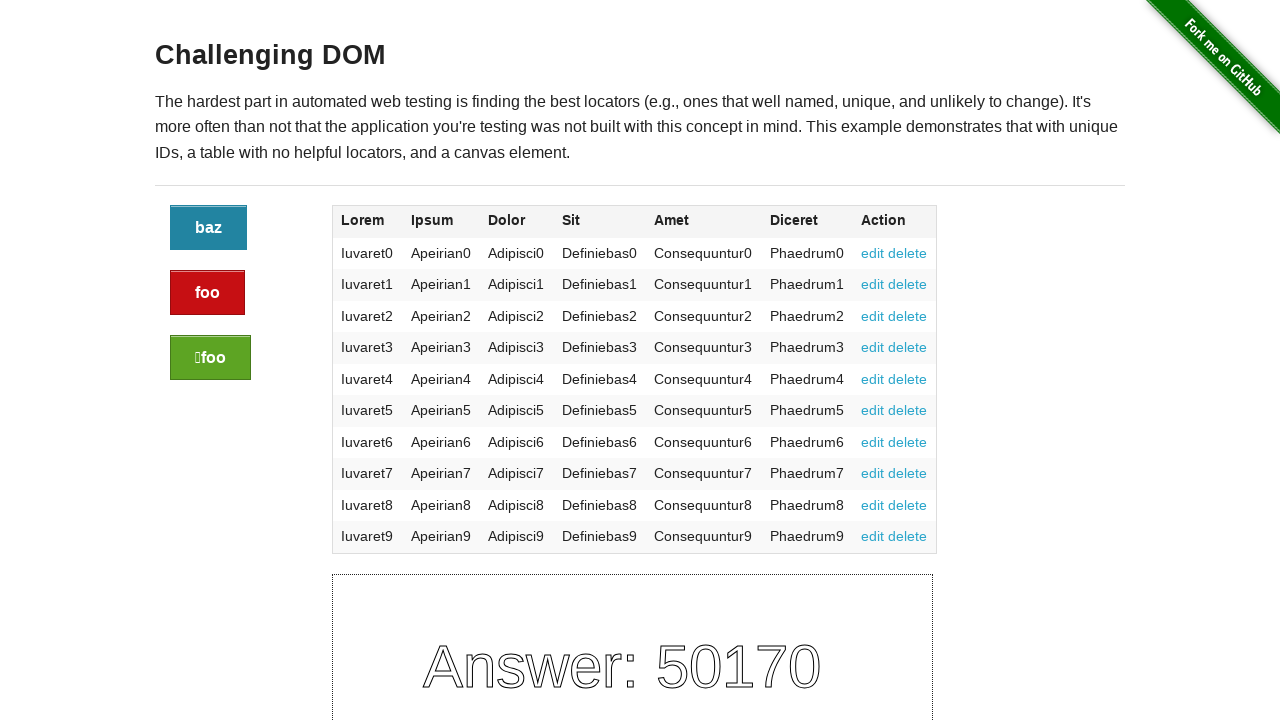